Tests right-click context menu functionality by performing a right-click on an element, selecting "Paste" from the context menu, and handling the resulting alert dialog

Starting URL: https://swisnl.github.io/jQuery-contextMenu/demo.html

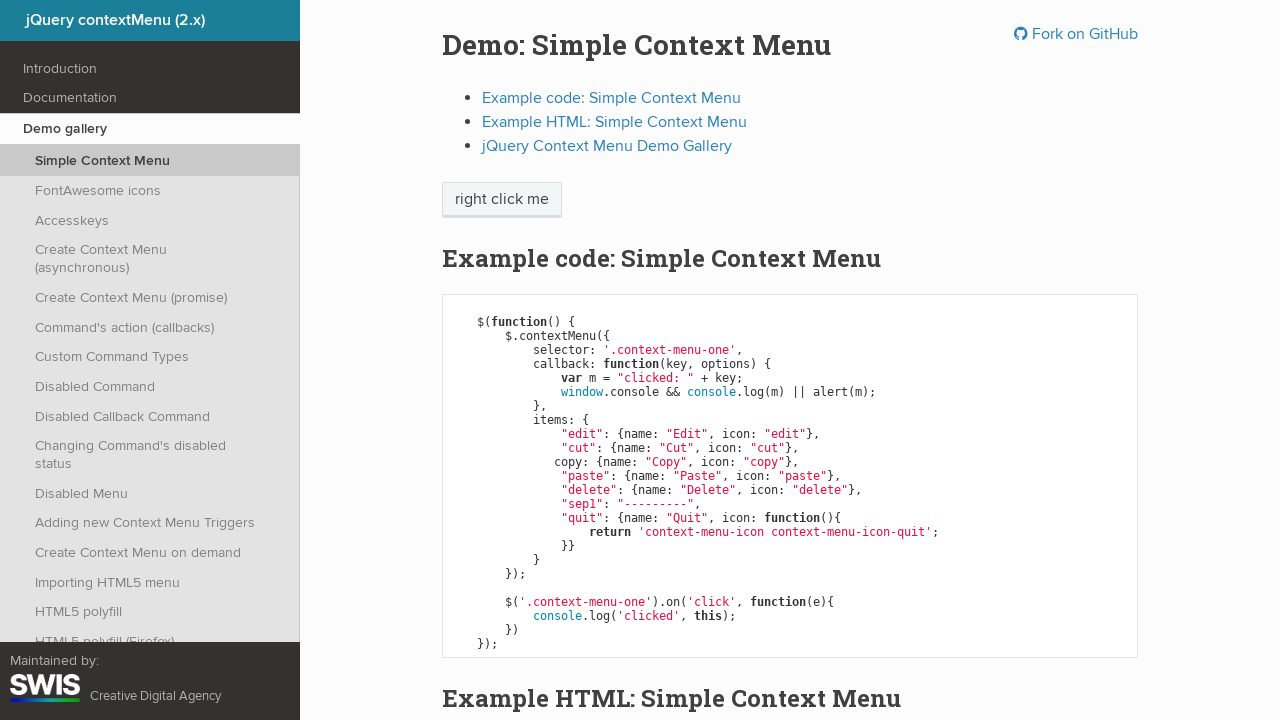

Waited for right-click target element to be visible
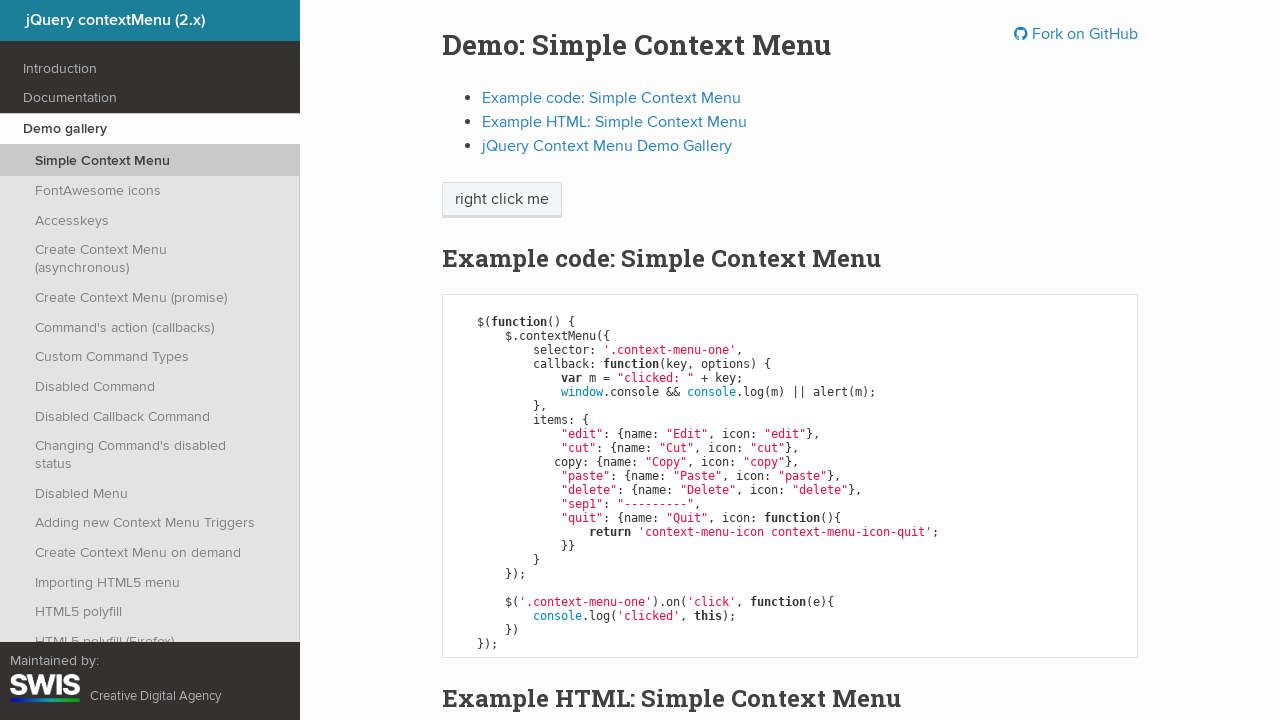

Located the right-click target element
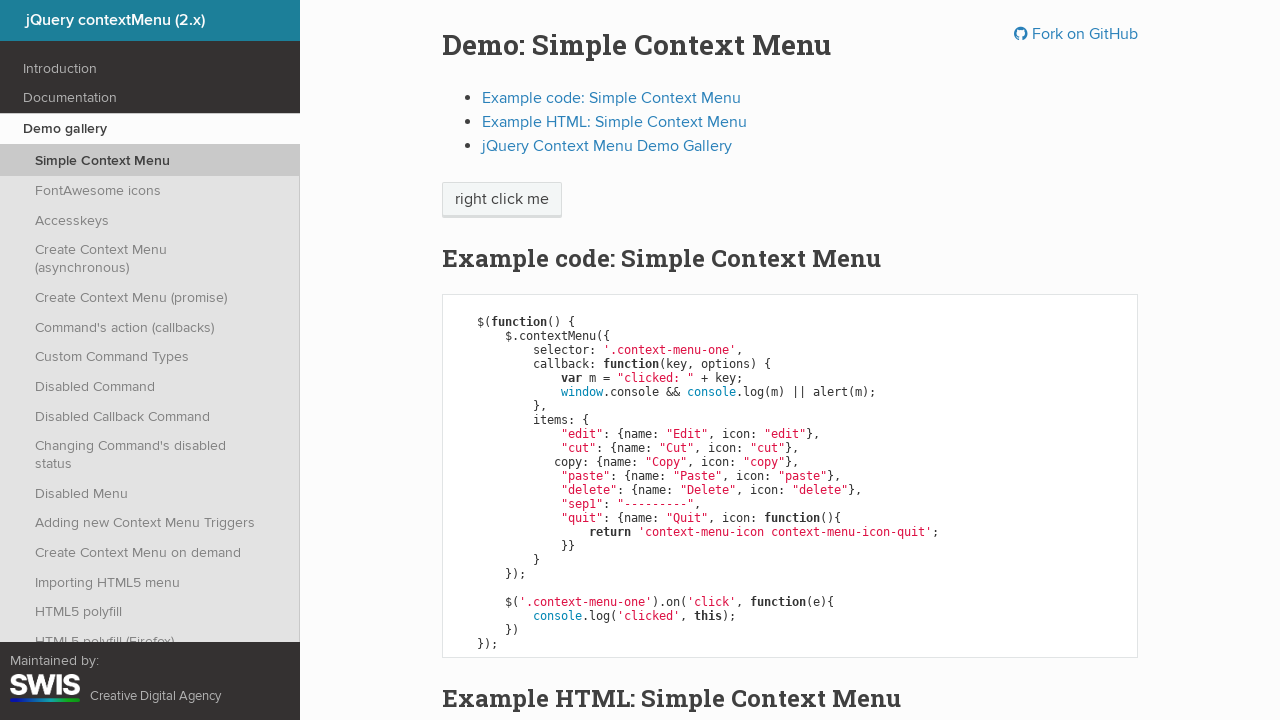

Performed right-click on the target element at (502, 200) on xpath=//span[text()='right click me']
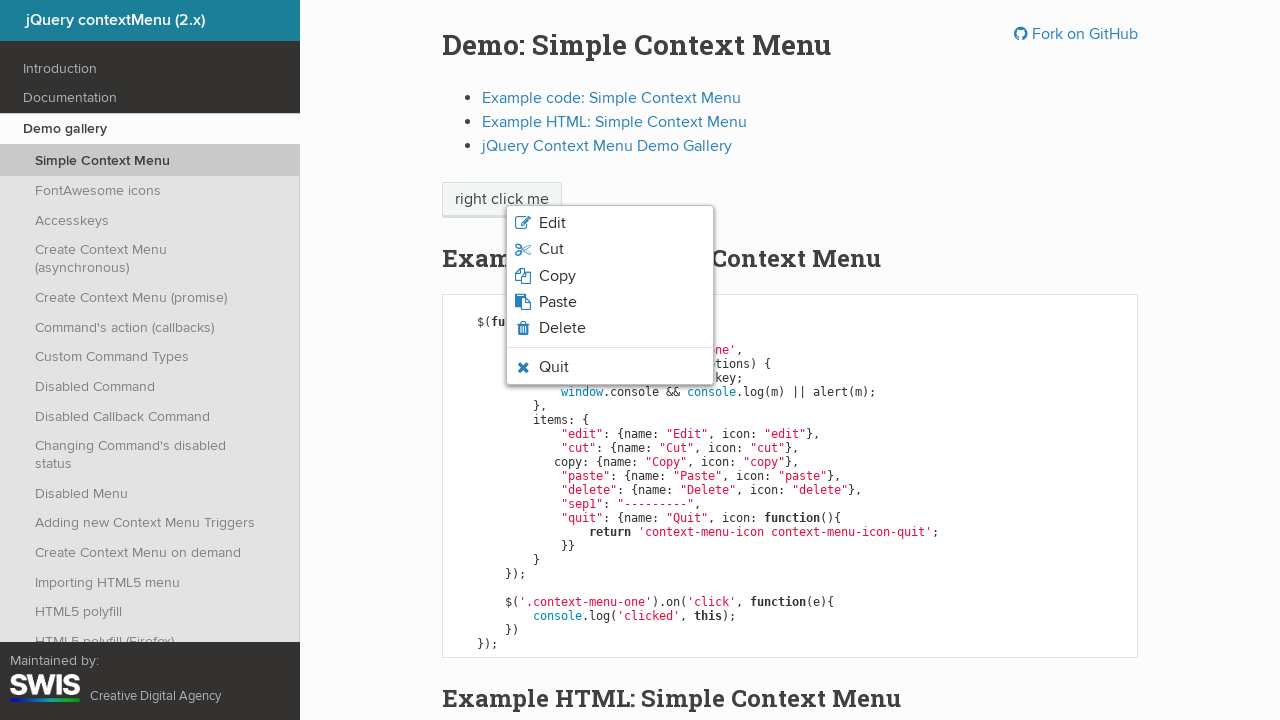

Clicked 'Paste' option from context menu at (558, 302) on xpath=//span[text()='Paste']
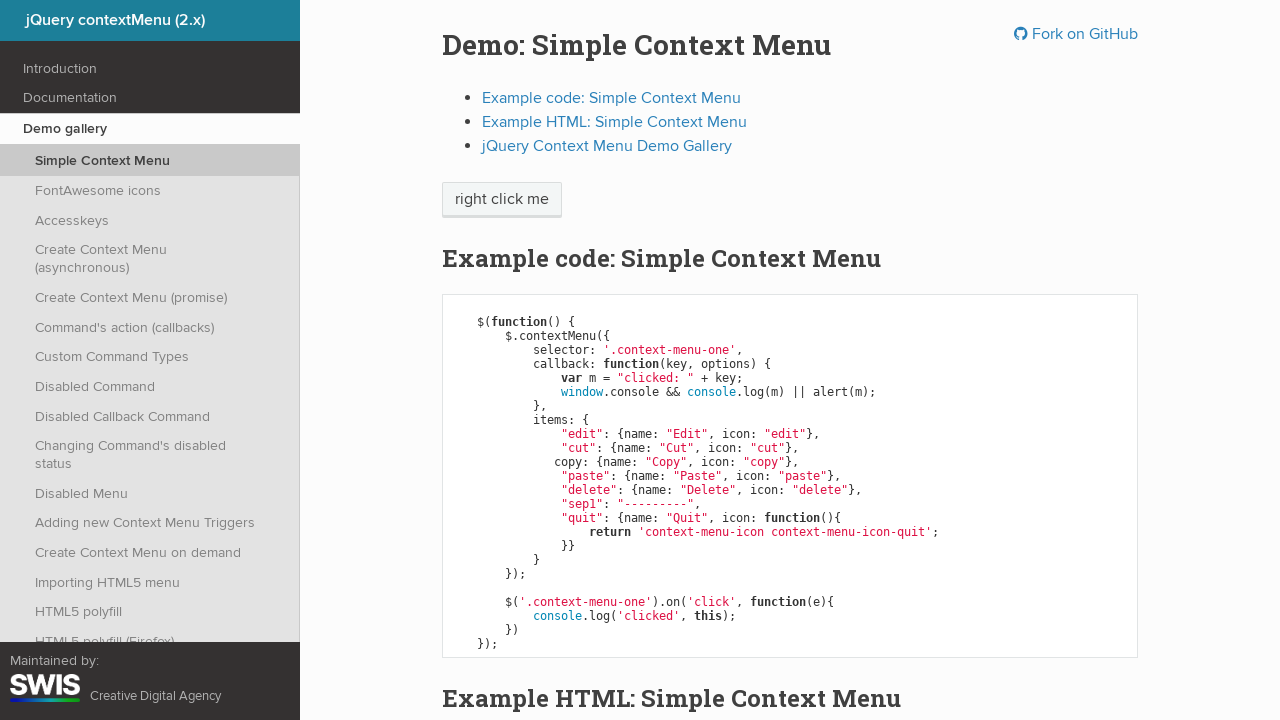

Set up dialog handler to accept alert
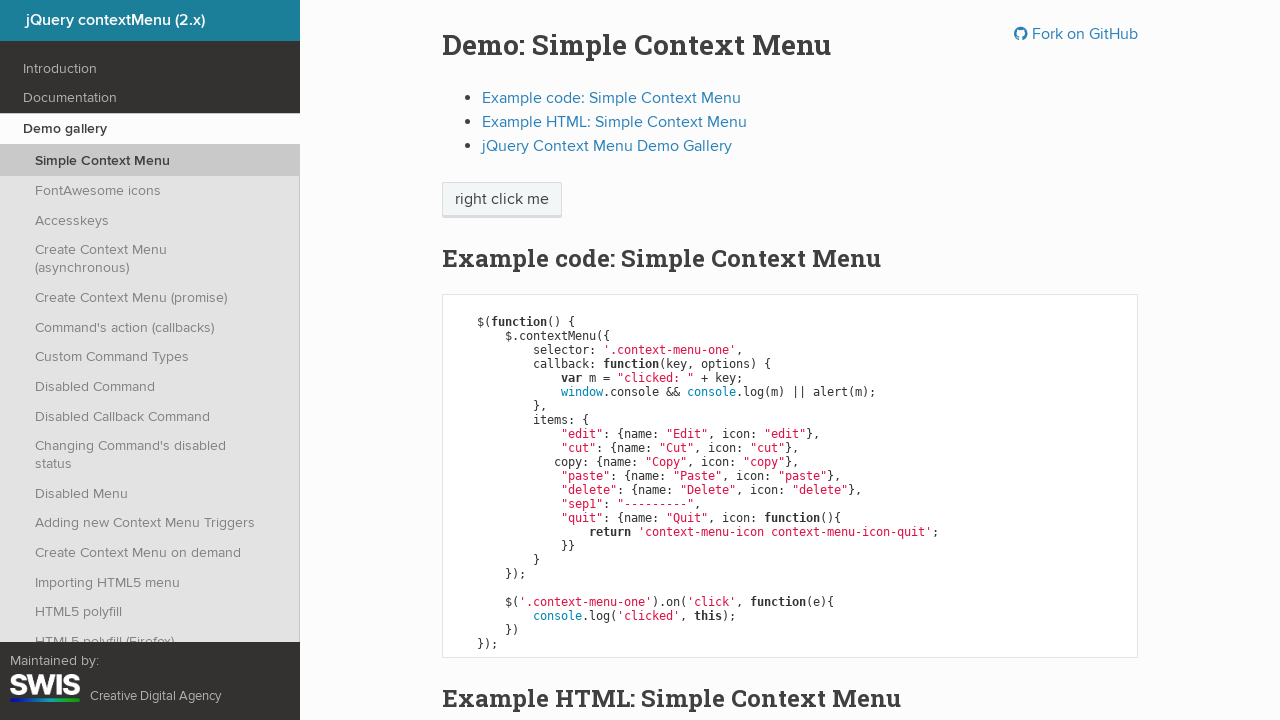

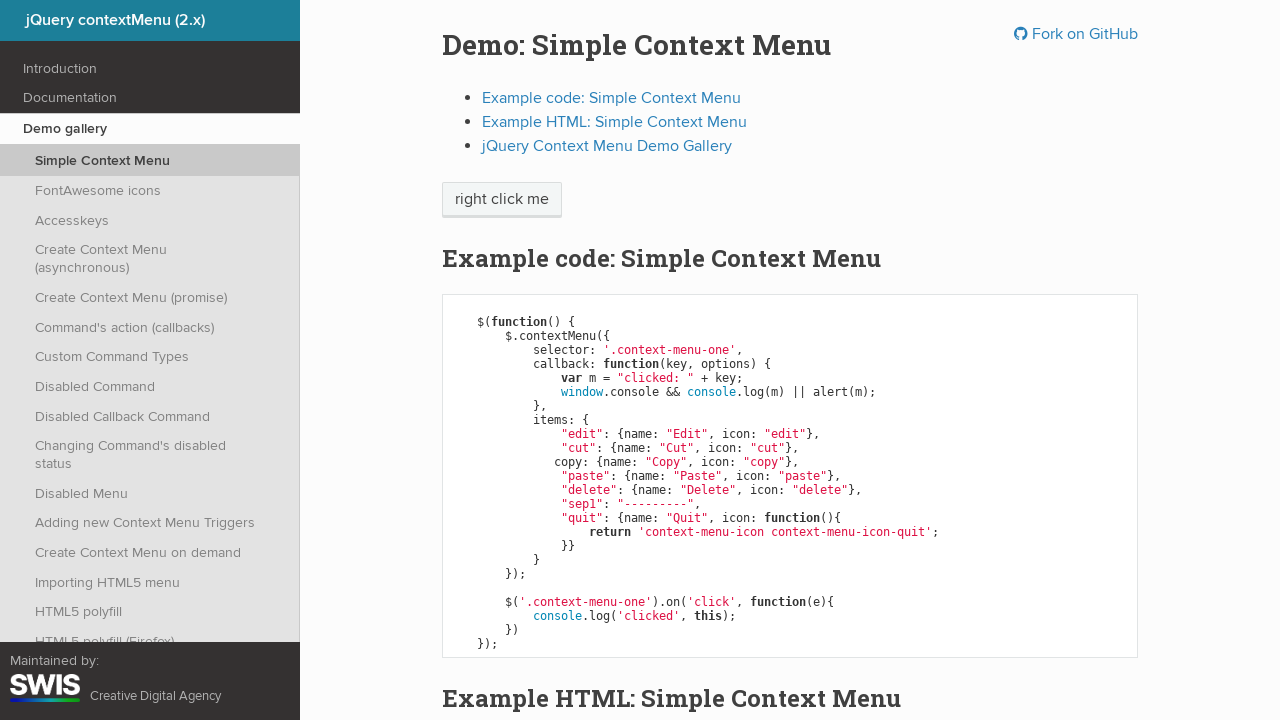